Opens a new window by clicking a link and switches to it to verify the new window content

Starting URL: https://the-internet.herokuapp.com/windows

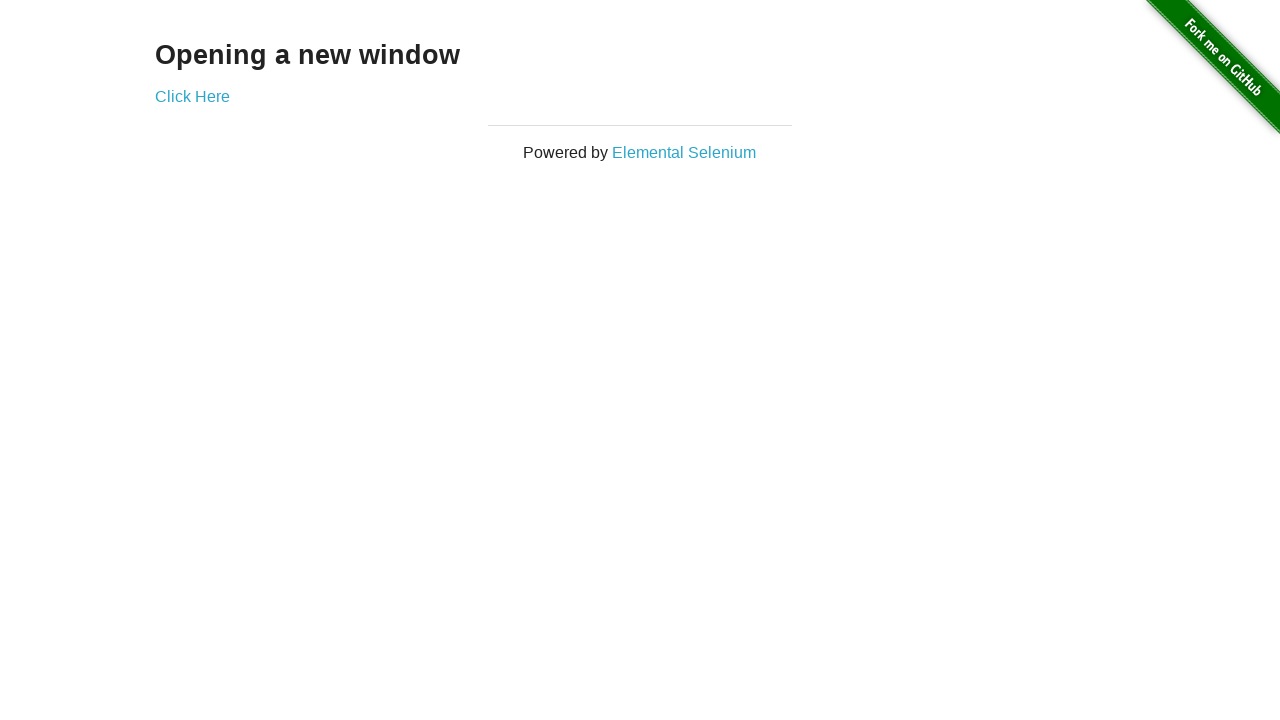

Clicked 'Click Here' link to open new window at (192, 96) on xpath=//a[@href='/windows/new']
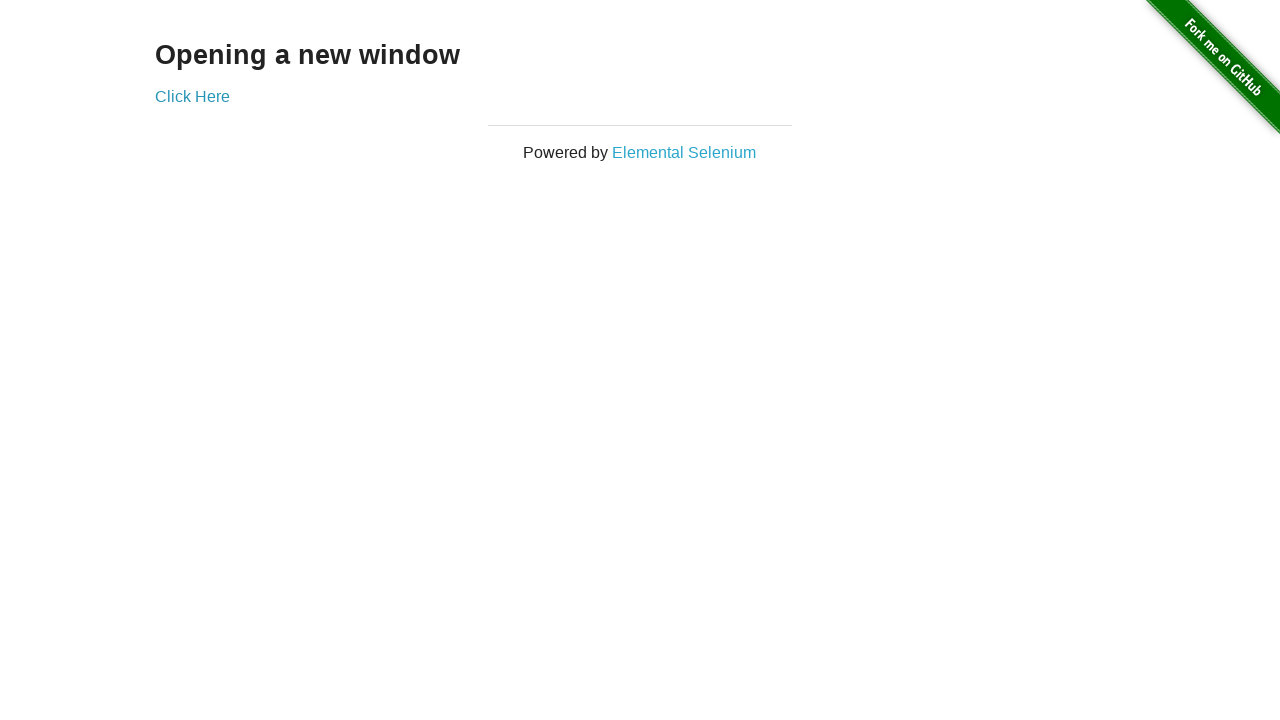

New window opened and captured
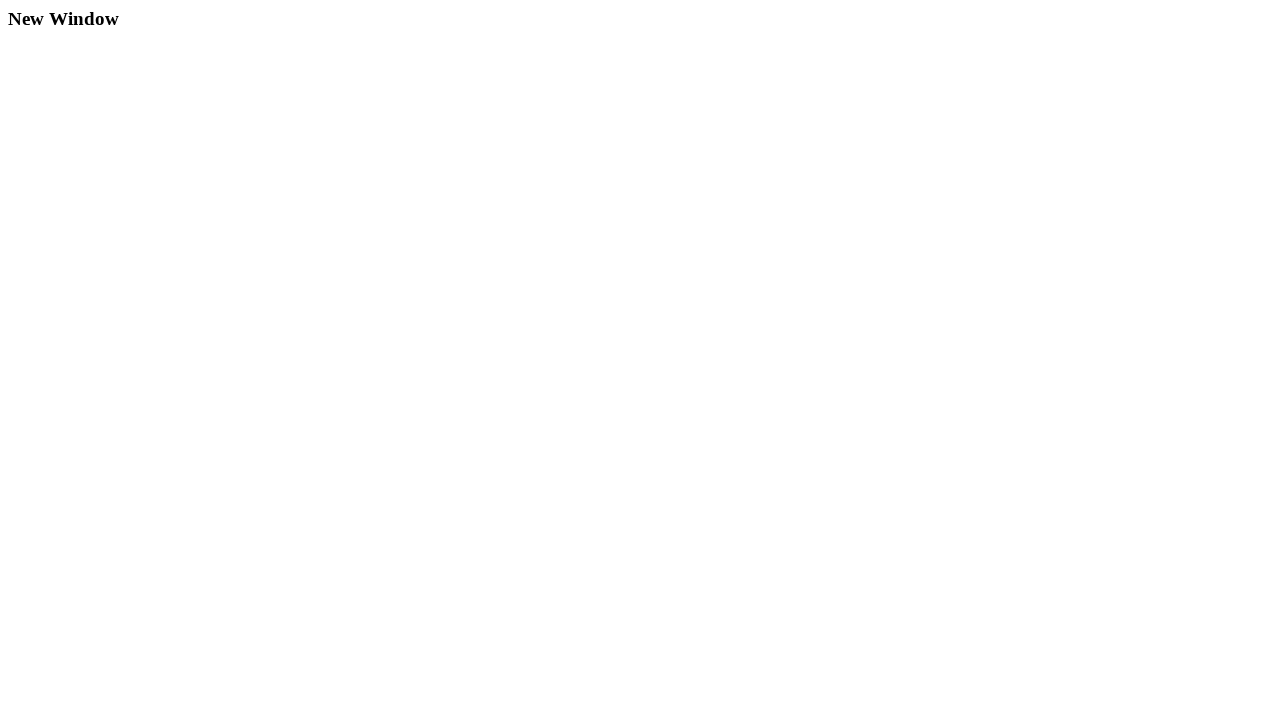

Waited for new window heading element to load
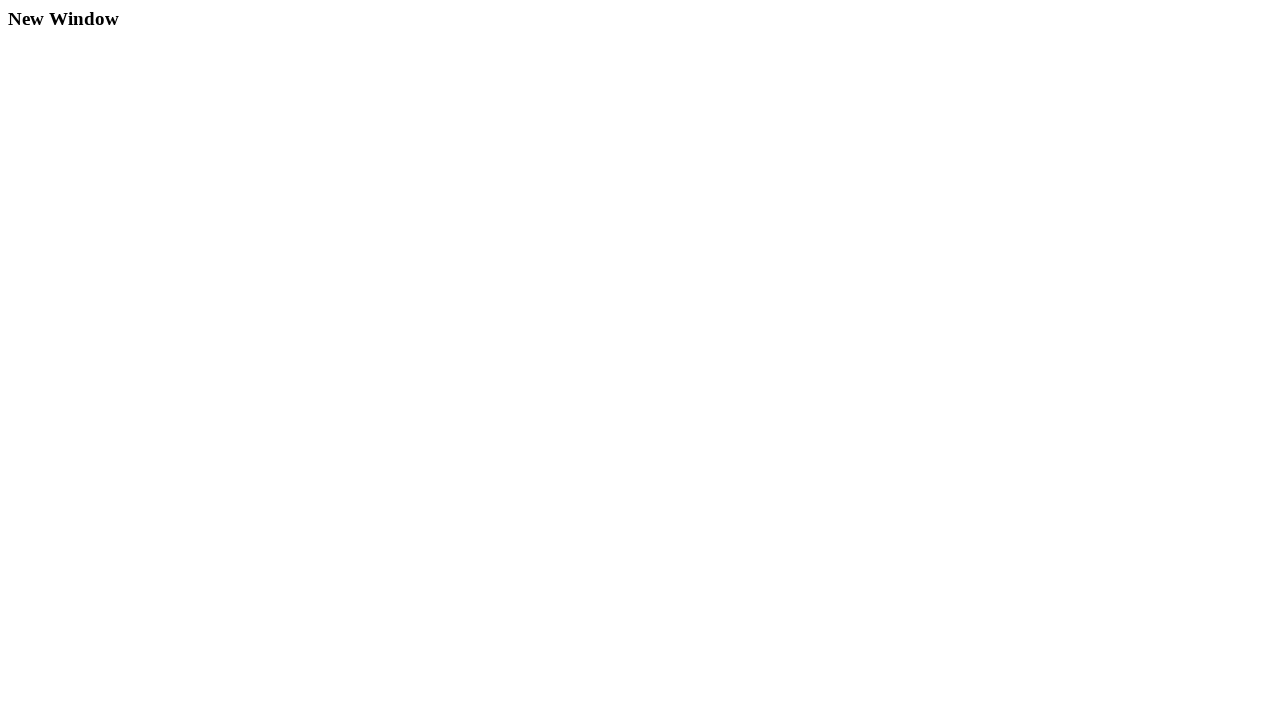

Located new window heading element
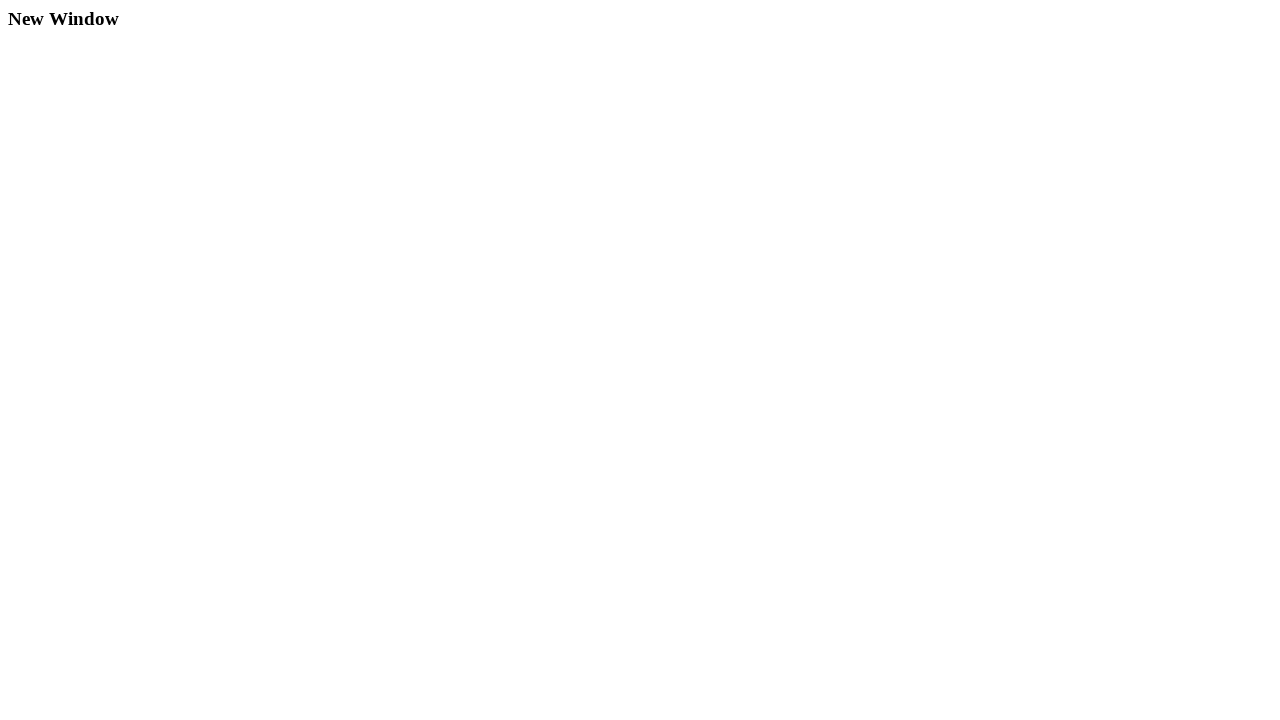

Verified new window heading is visible
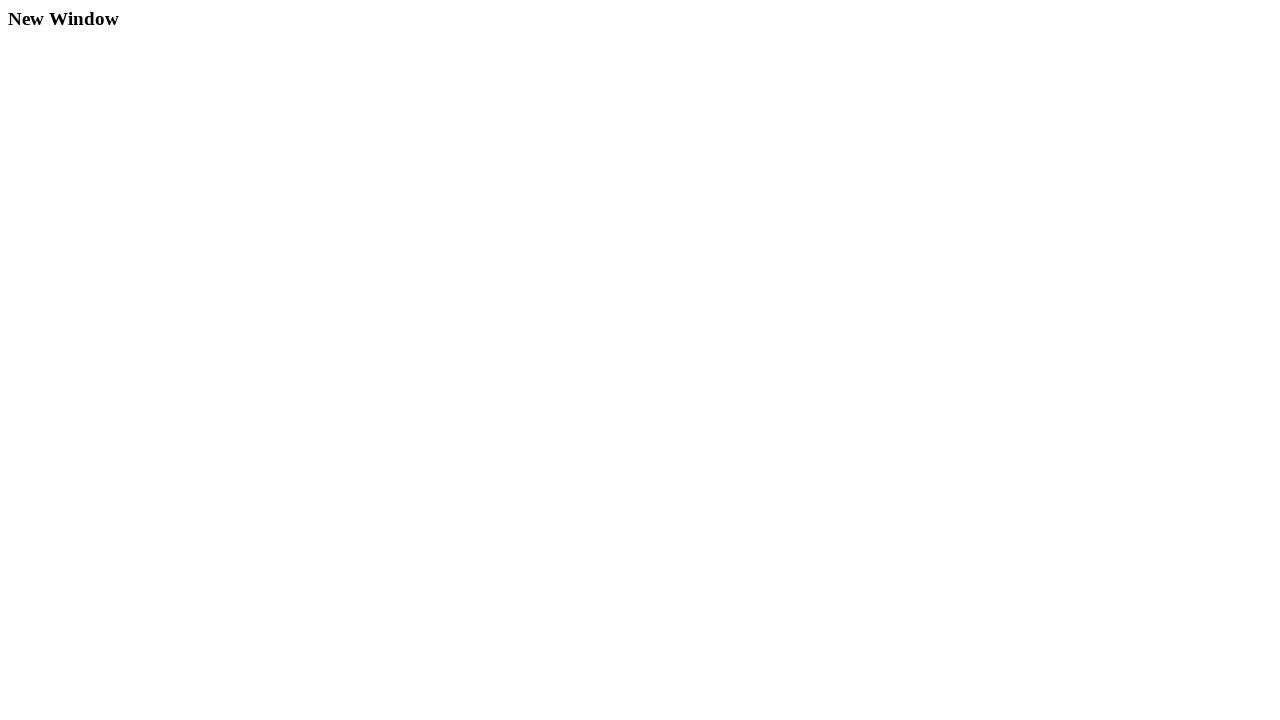

Verified new window heading text content is 'New Window'
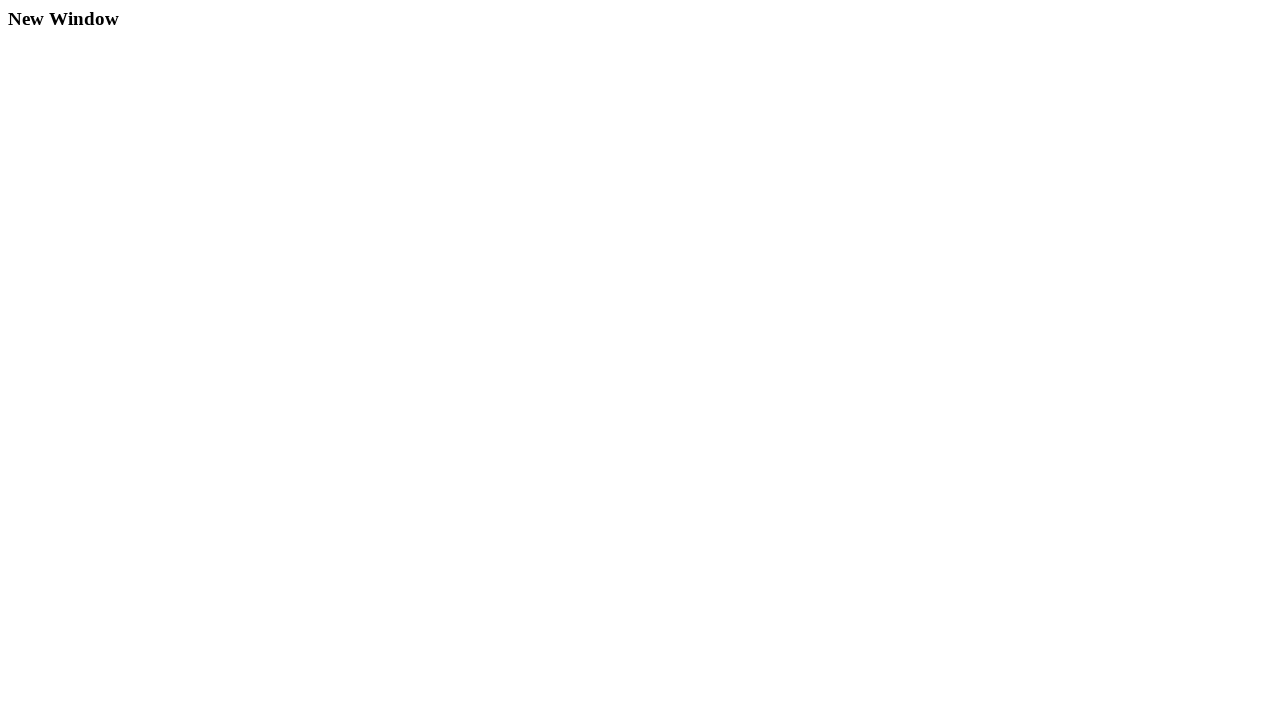

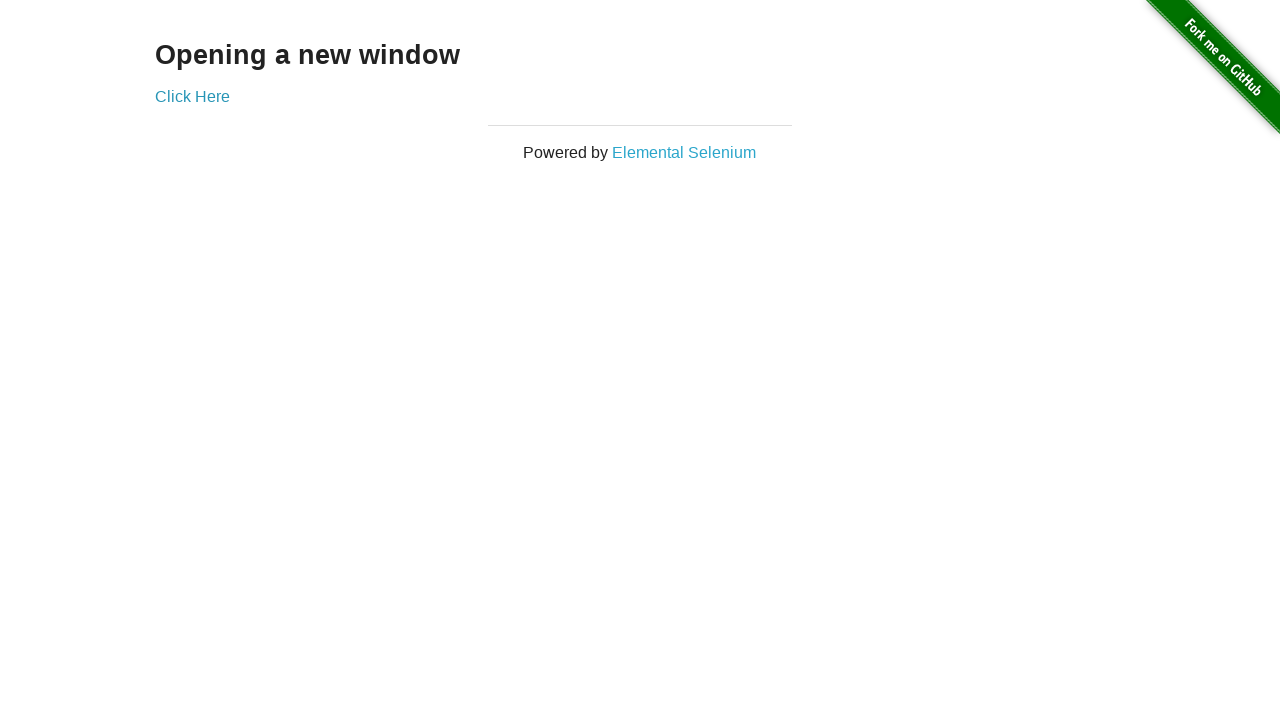